Tests a practice registration form by filling out all fields including personal information, date of birth, hobbies, gender, subjects, state, and city, then submitting the form.

Starting URL: https://demoqa.com/automation-practice-form

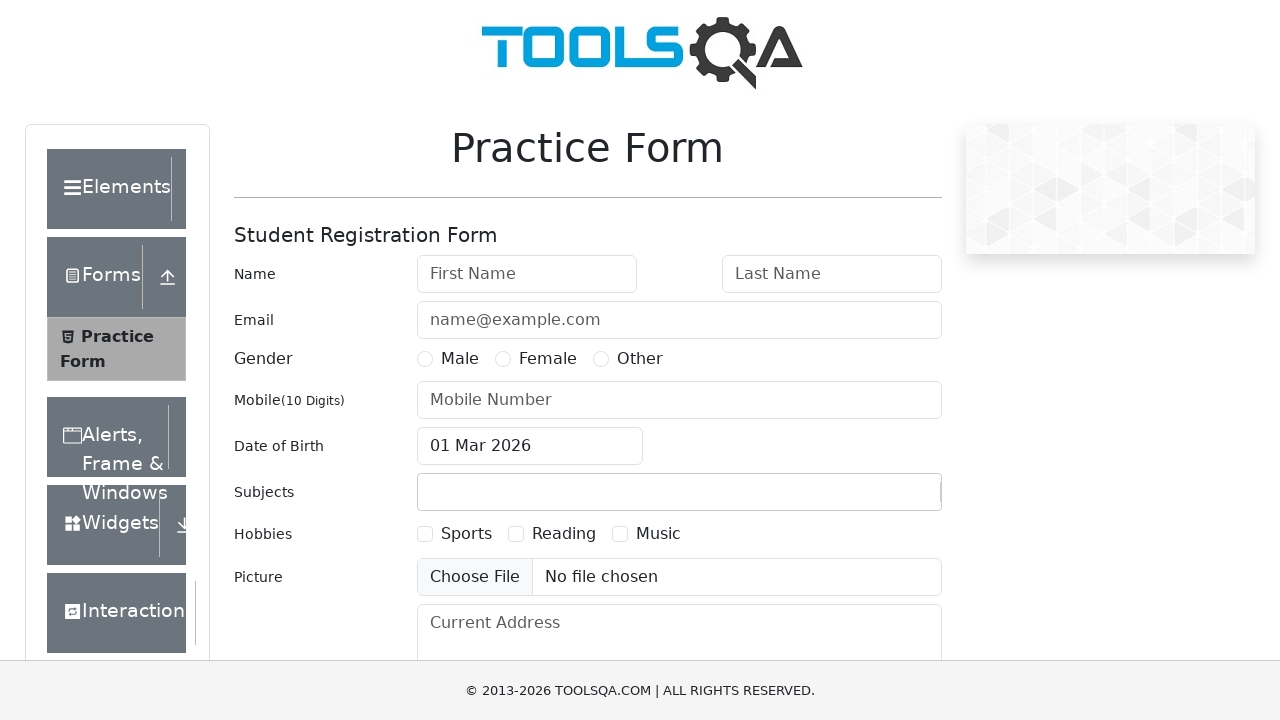

Filled first name field with 'Max' on #firstName
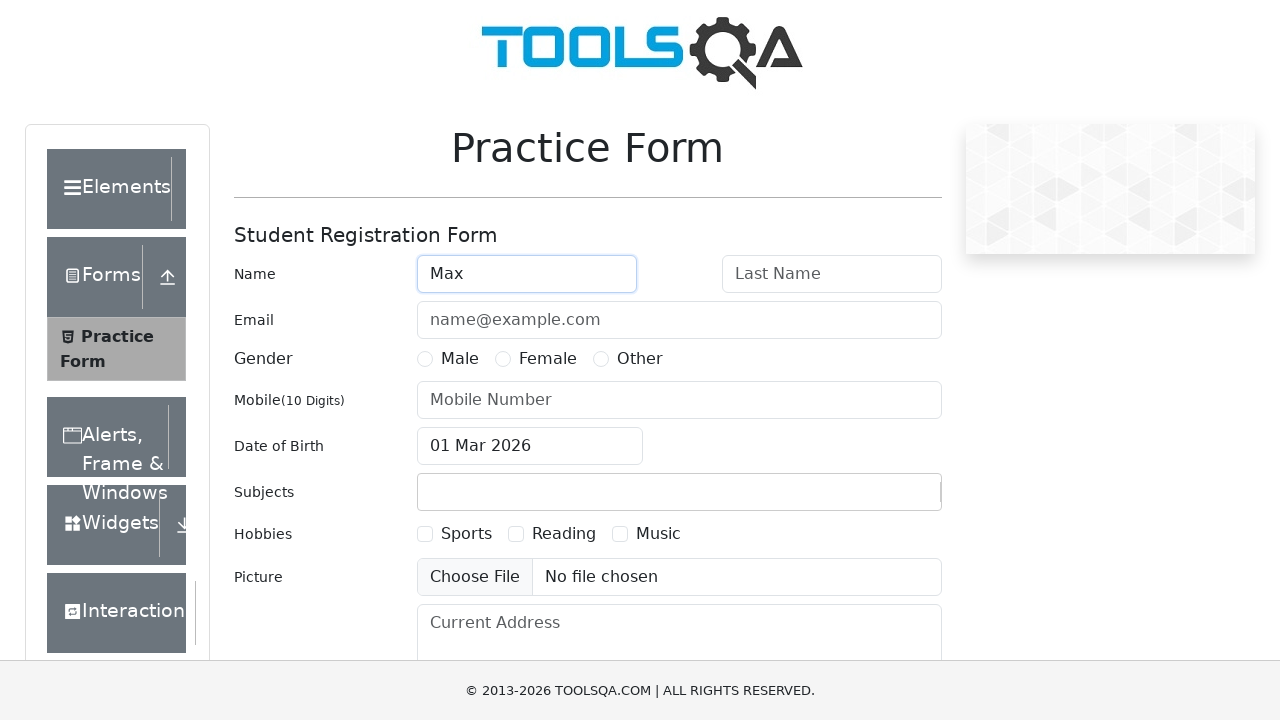

Filled last name field with 'Ivanov' on #lastName
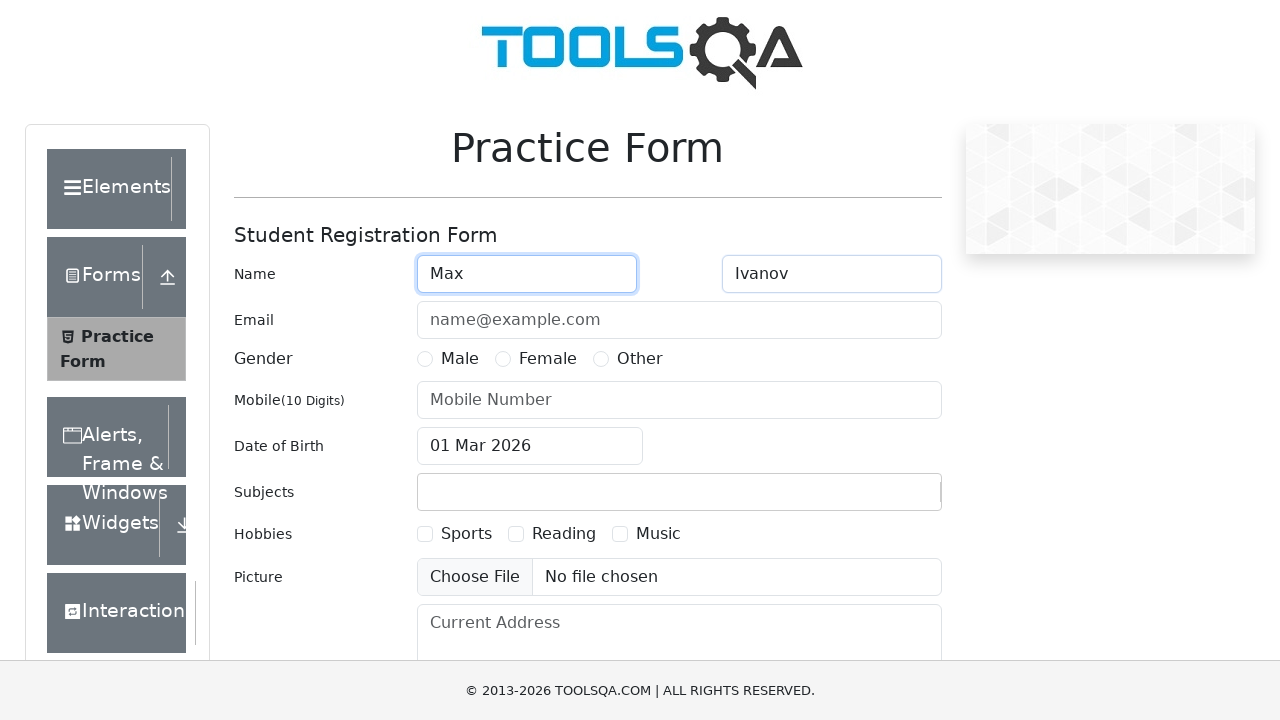

Filled email field with 'test@yandex.ru' on #userEmail
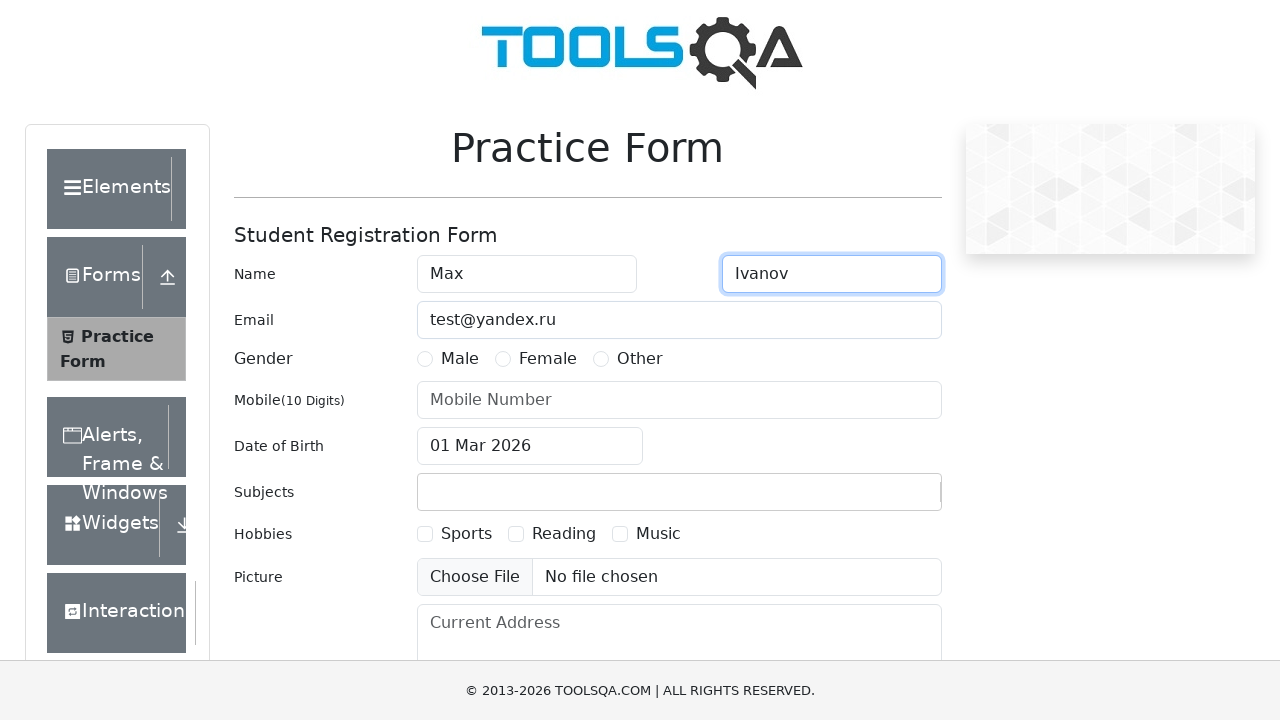

Filled phone number field with '8989767812' on #userNumber
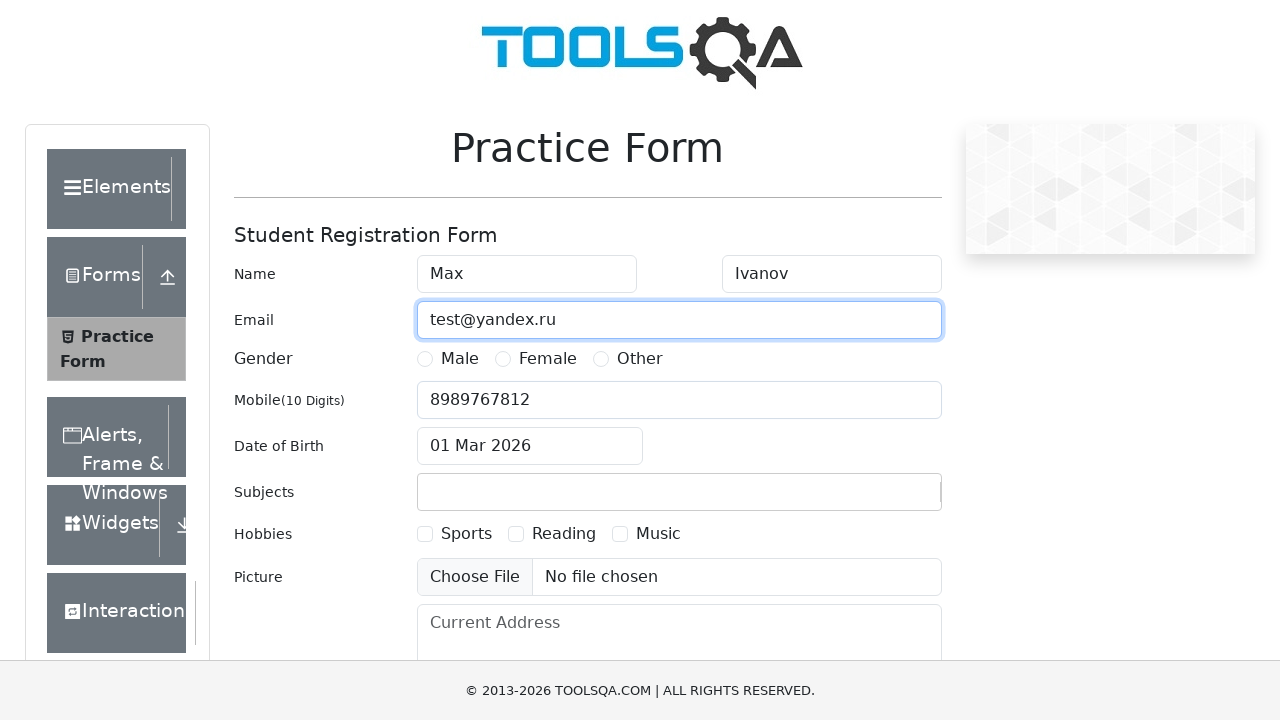

Filled current address field with 'Earth' on #currentAddress
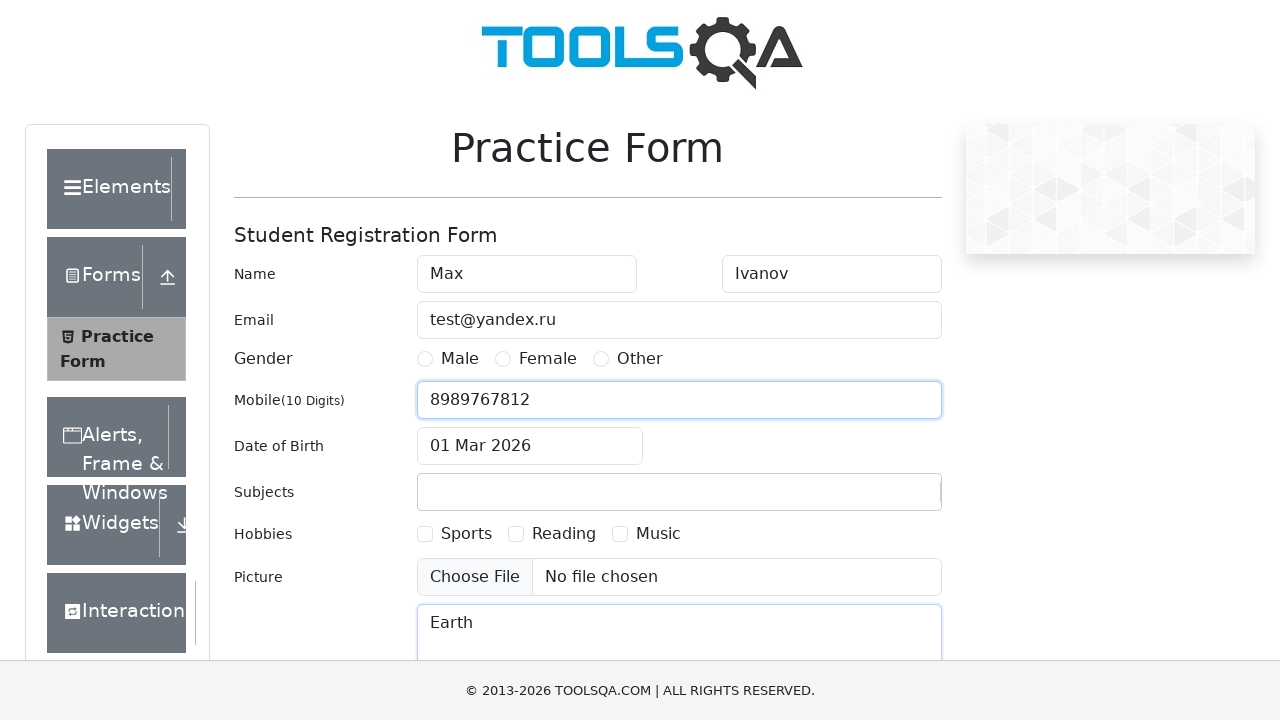

Clicked date of birth input field at (530, 446) on #dateOfBirthInput
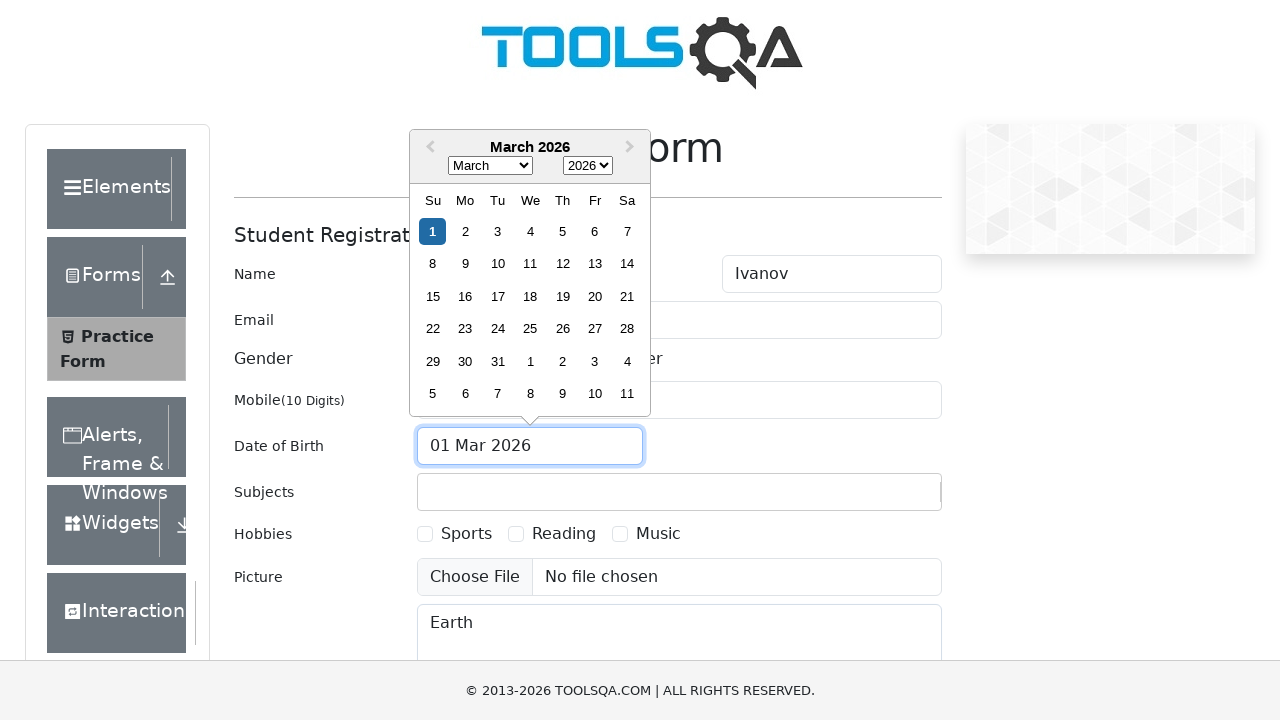

Selected year '1990' from date picker on select.react-datepicker__year-select
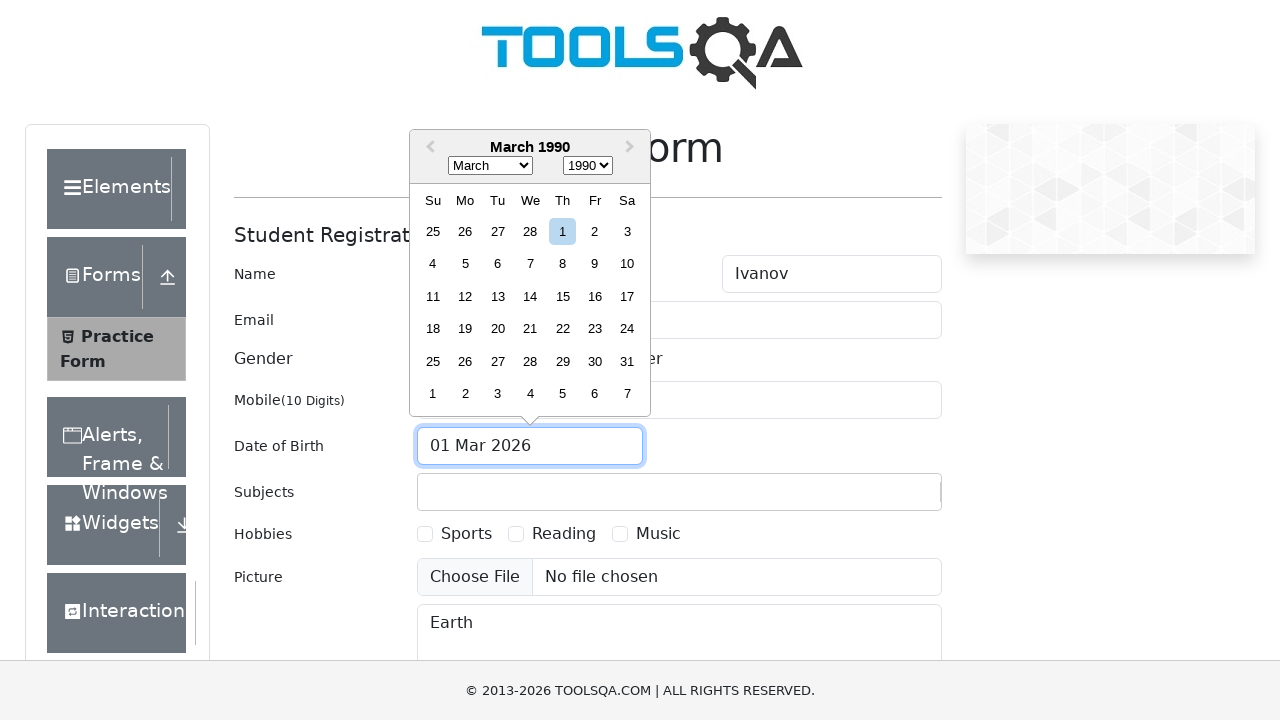

Selected month '4' (May) from date picker on select.react-datepicker__month-select
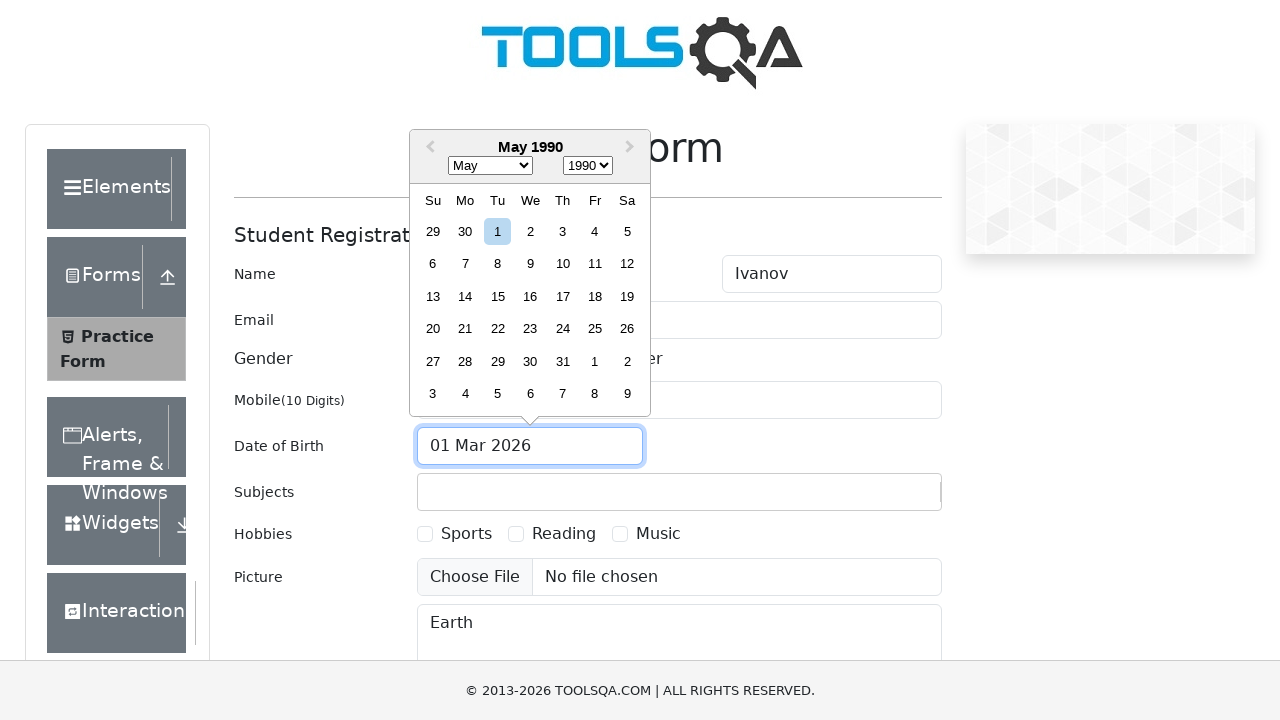

Selected day 'May 1st, 1990' from date picker at (498, 231) on div[aria-label='Choose Tuesday, May 1st, 1990']
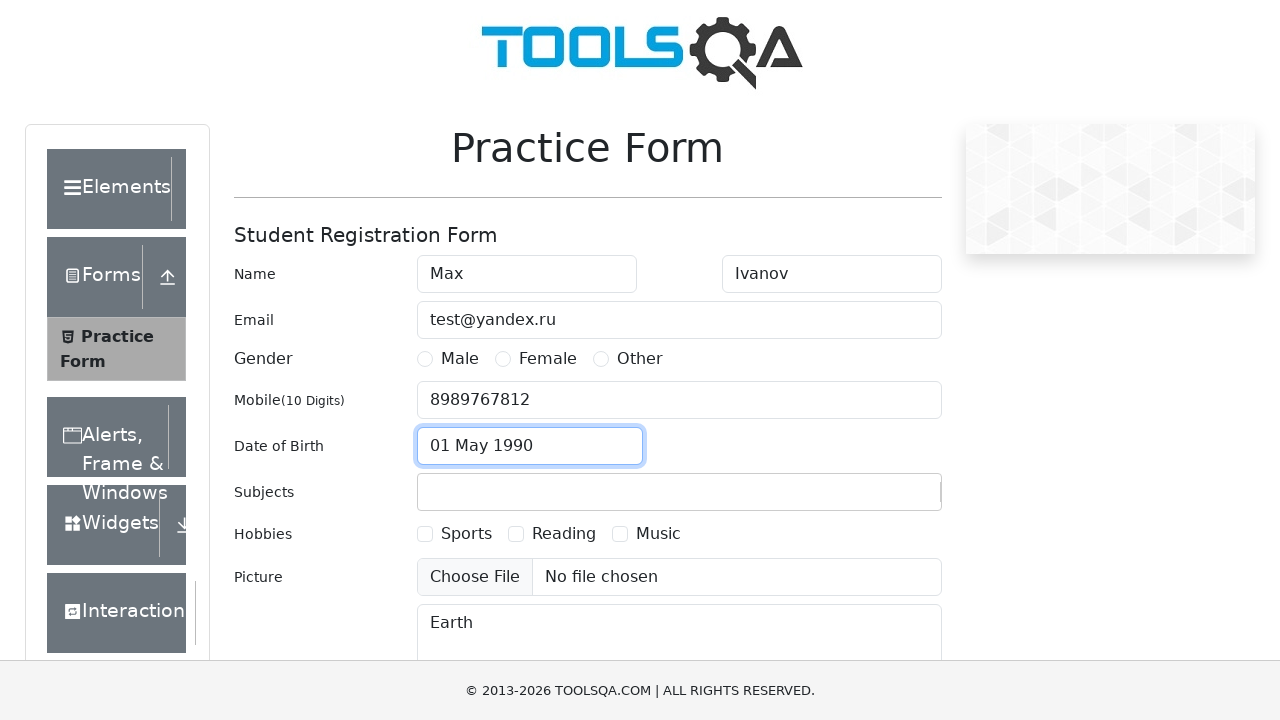

Selected 'Sports' hobby checkbox at (466, 534) on label[for='hobbies-checkbox-1']
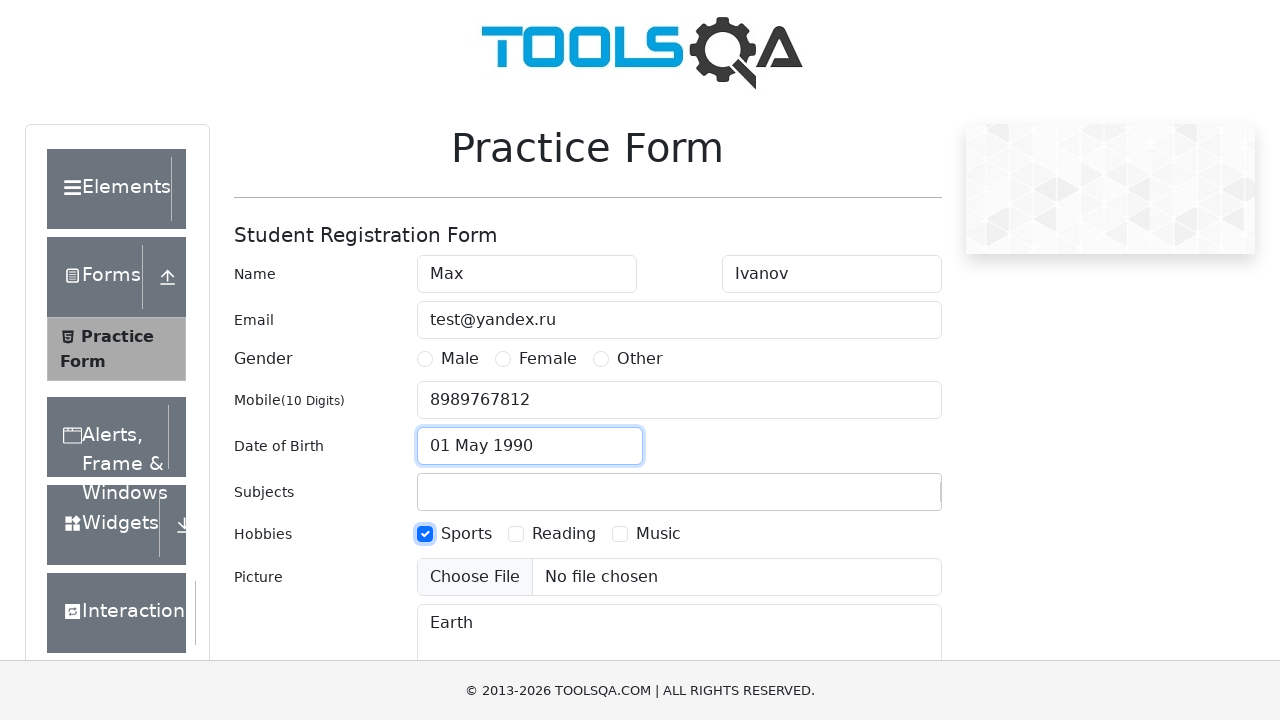

Selected 'Male' gender option at (460, 359) on label[for='gender-radio-1']
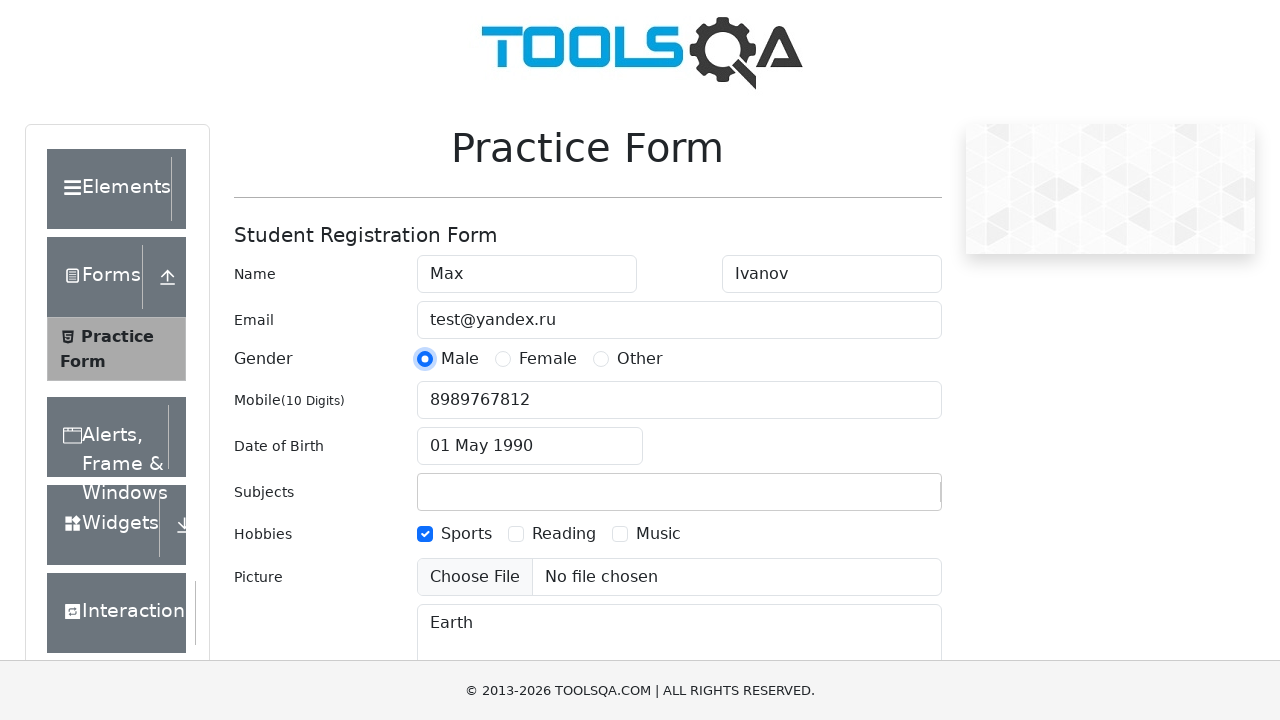

Filled subjects input field with 'Maths' on #subjectsInput
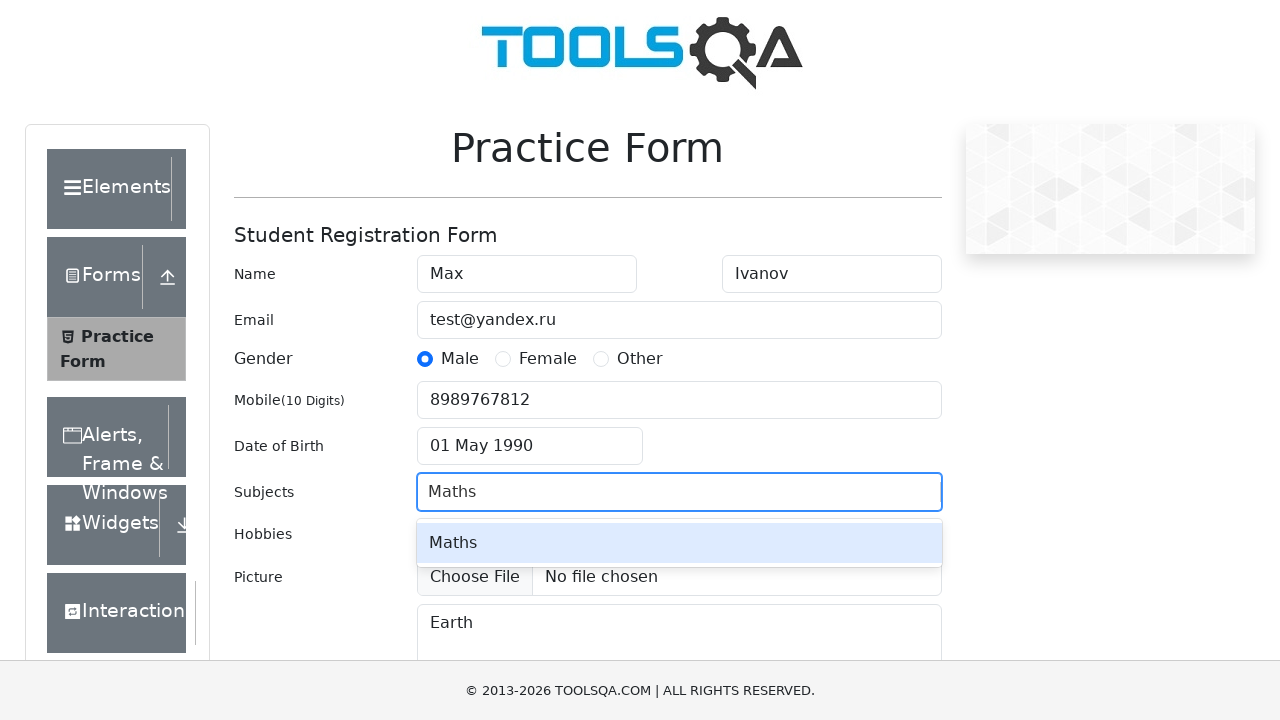

Pressed Enter to confirm 'Maths' subject selection on #subjectsInput
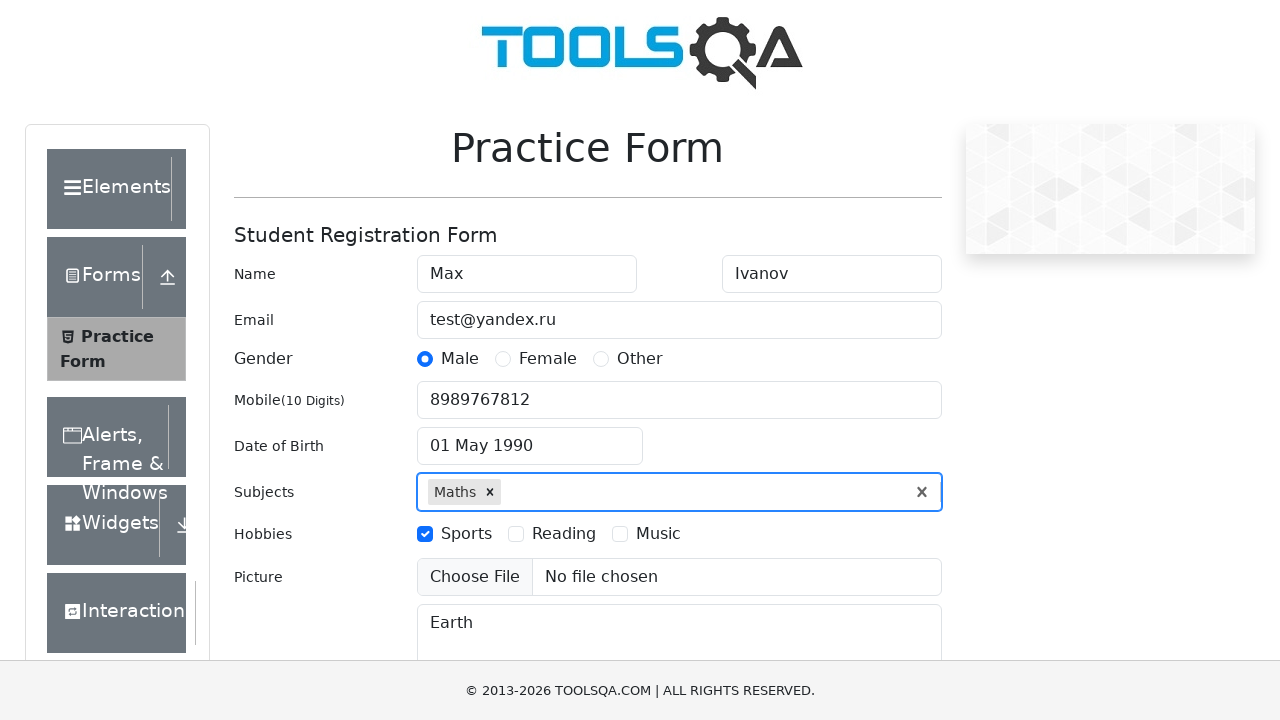

Filled state input field with 'NCR' on #react-select-3-input
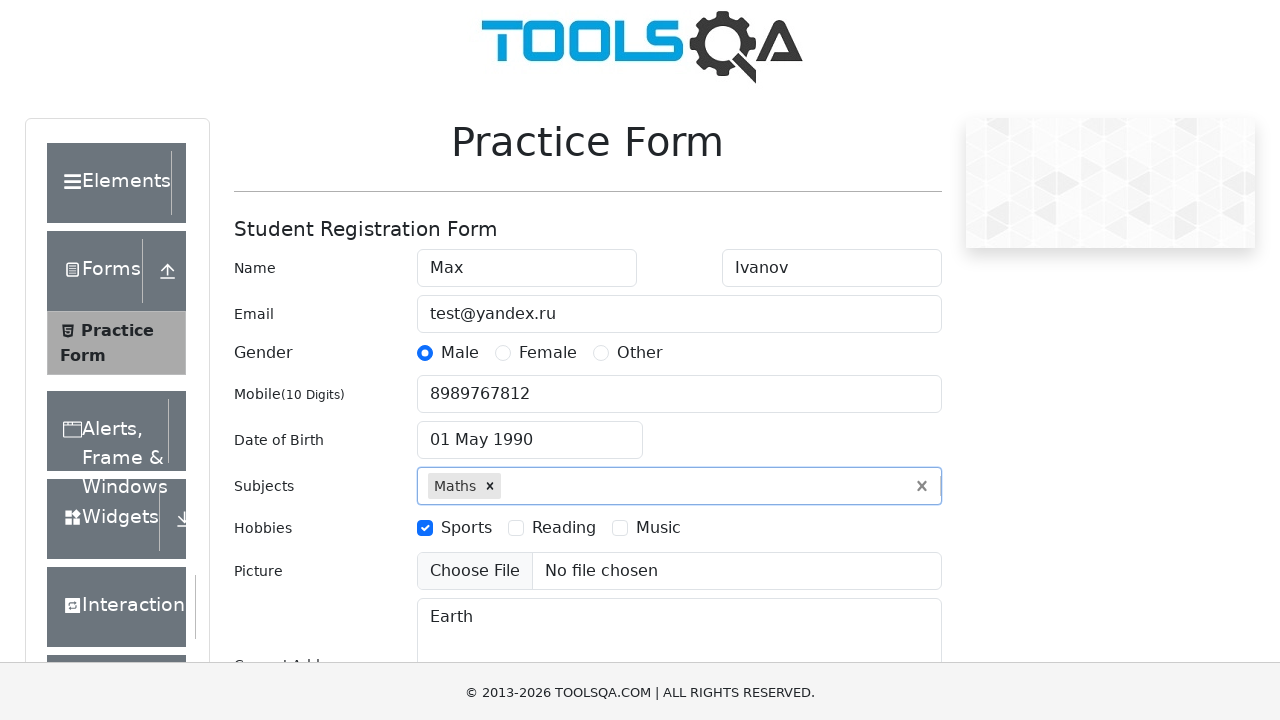

Pressed Enter to confirm 'NCR' state selection on #react-select-3-input
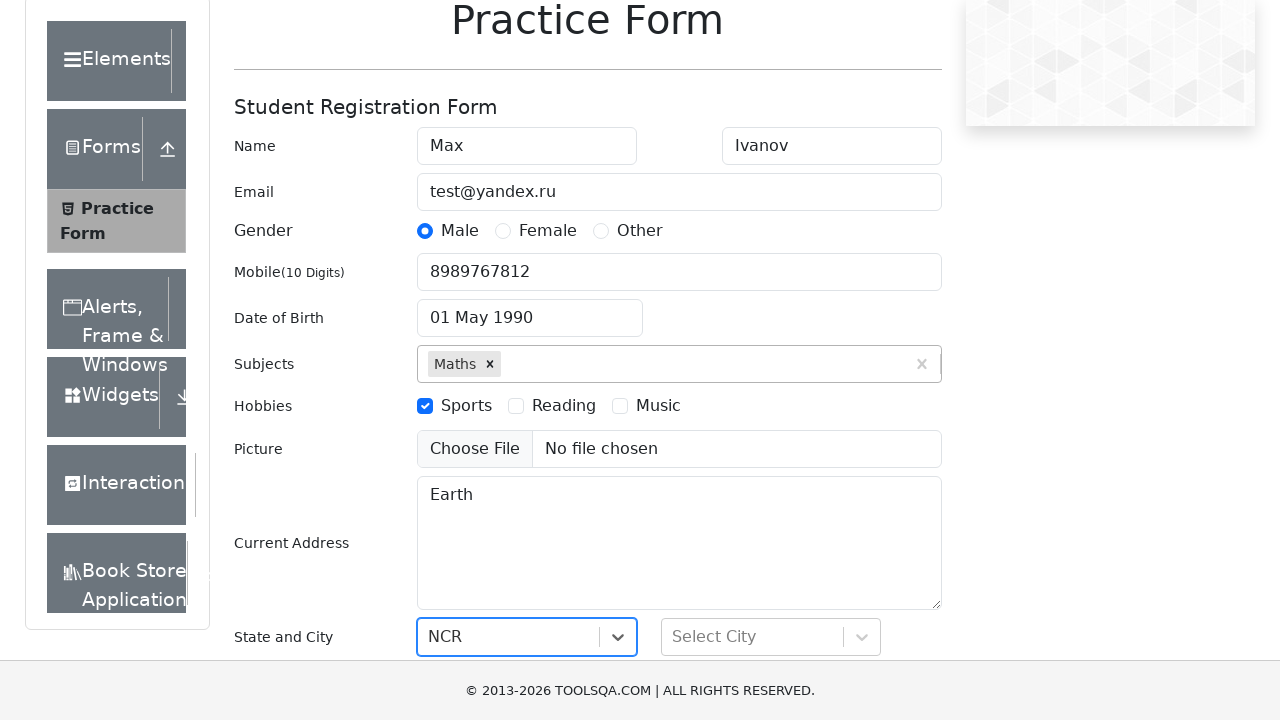

Filled city input field with 'Delhi' on #react-select-4-input
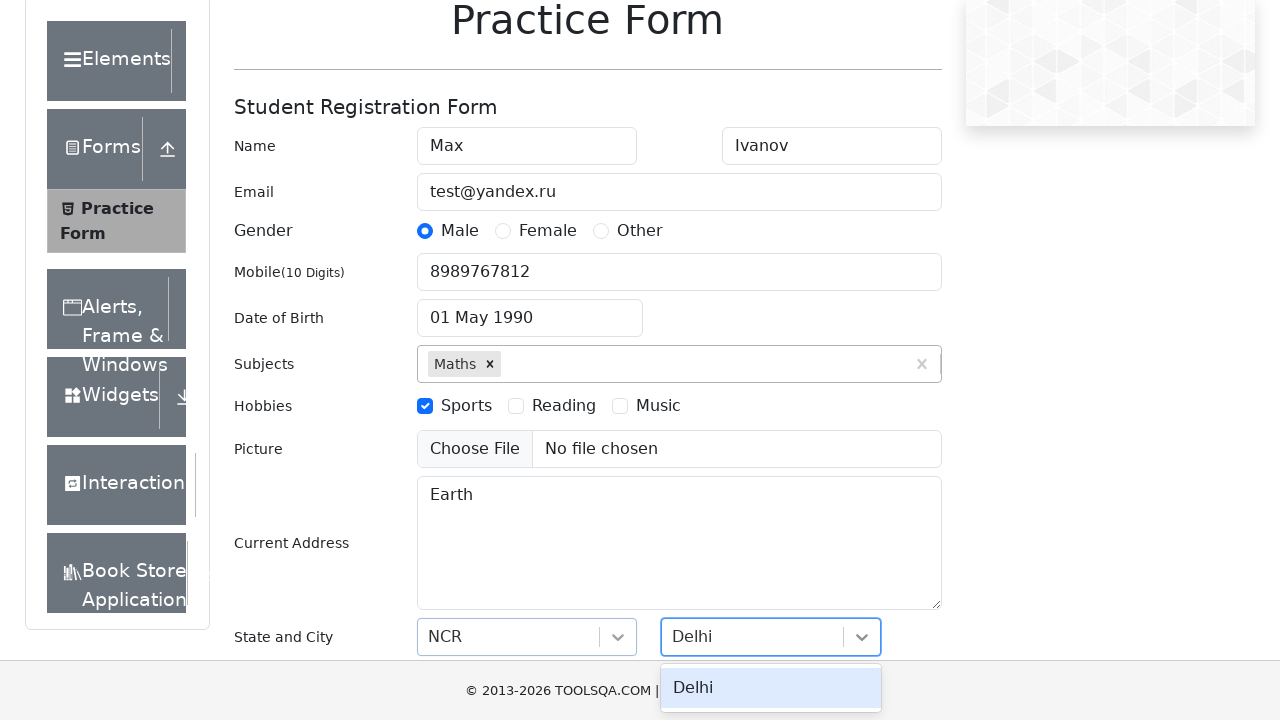

Pressed Enter to confirm 'Delhi' city selection on #react-select-4-input
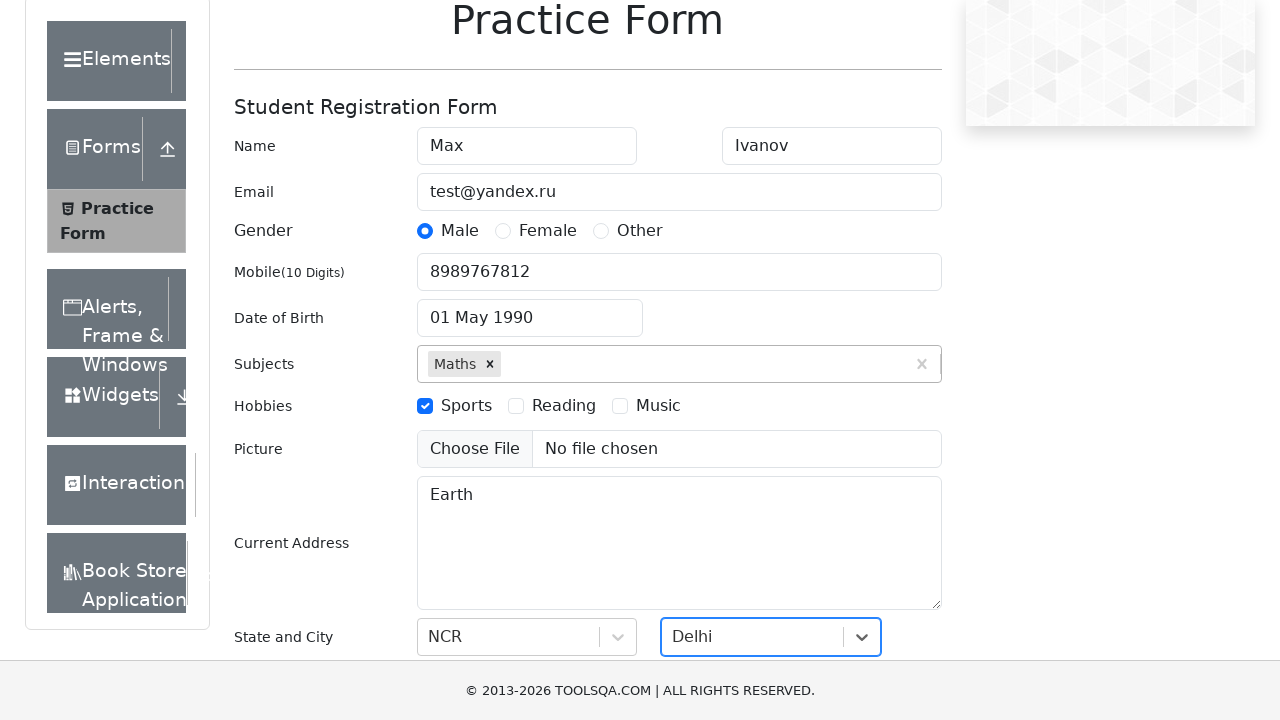

Clicked submit button to submit the registration form at (885, 499) on #submit
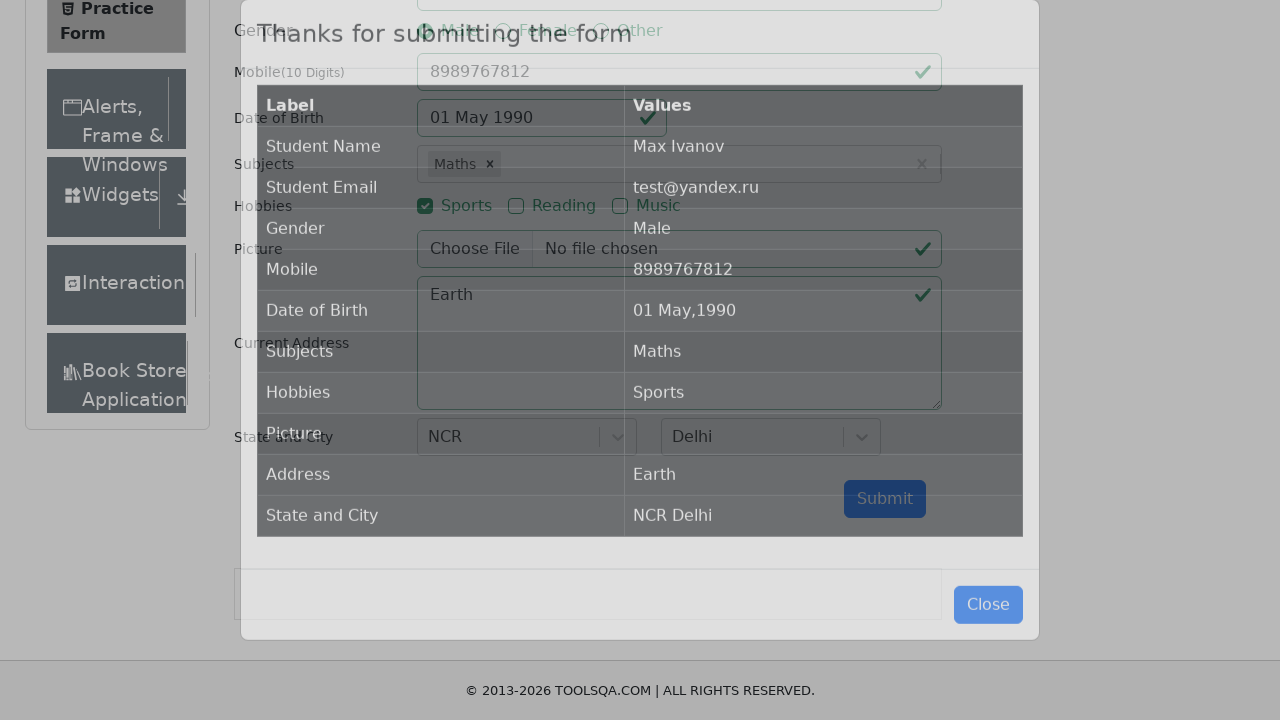

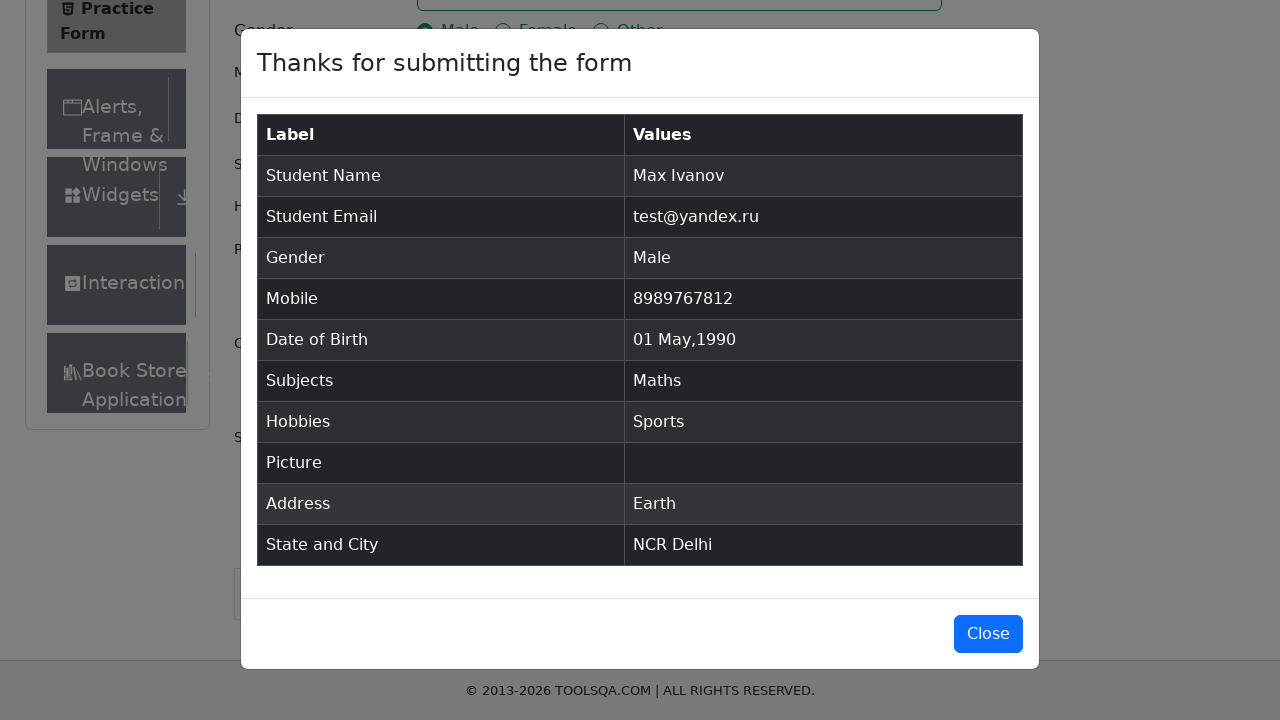